Tests typing into a notes input field and verifying the value is correctly set

Starting URL: https://play1.automationcamp.ir/forms.html

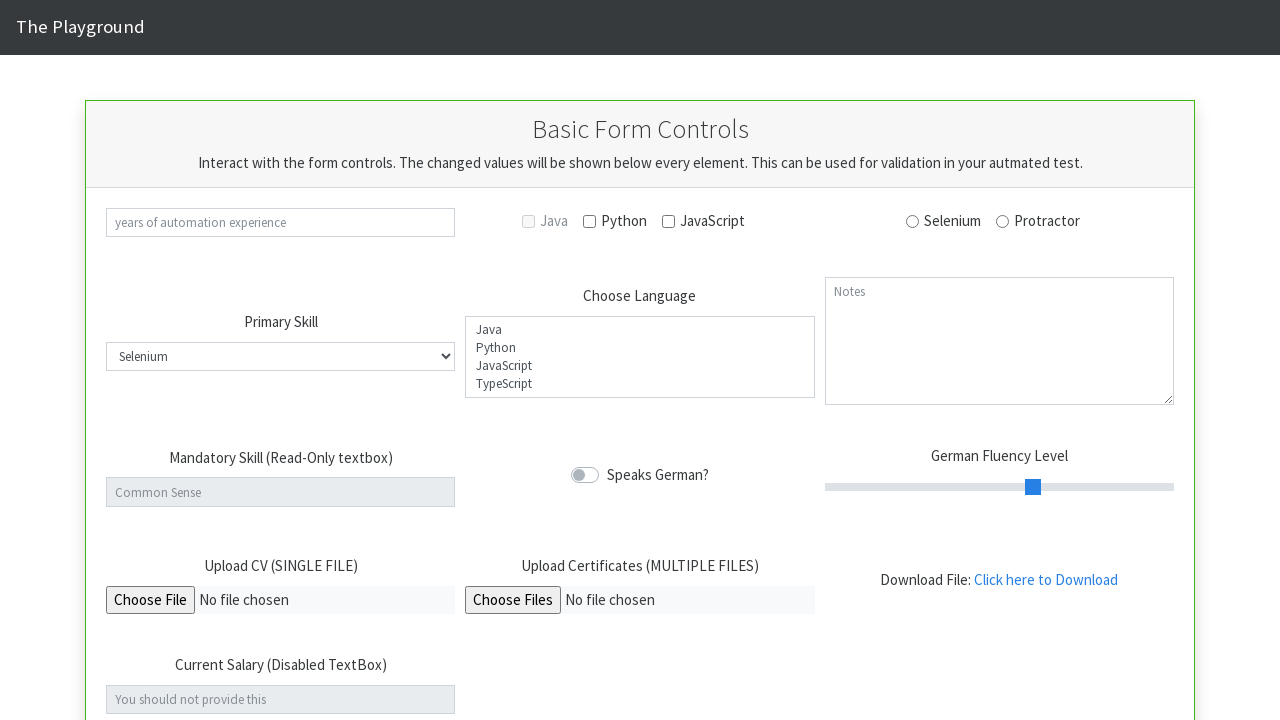

Navigated to forms page
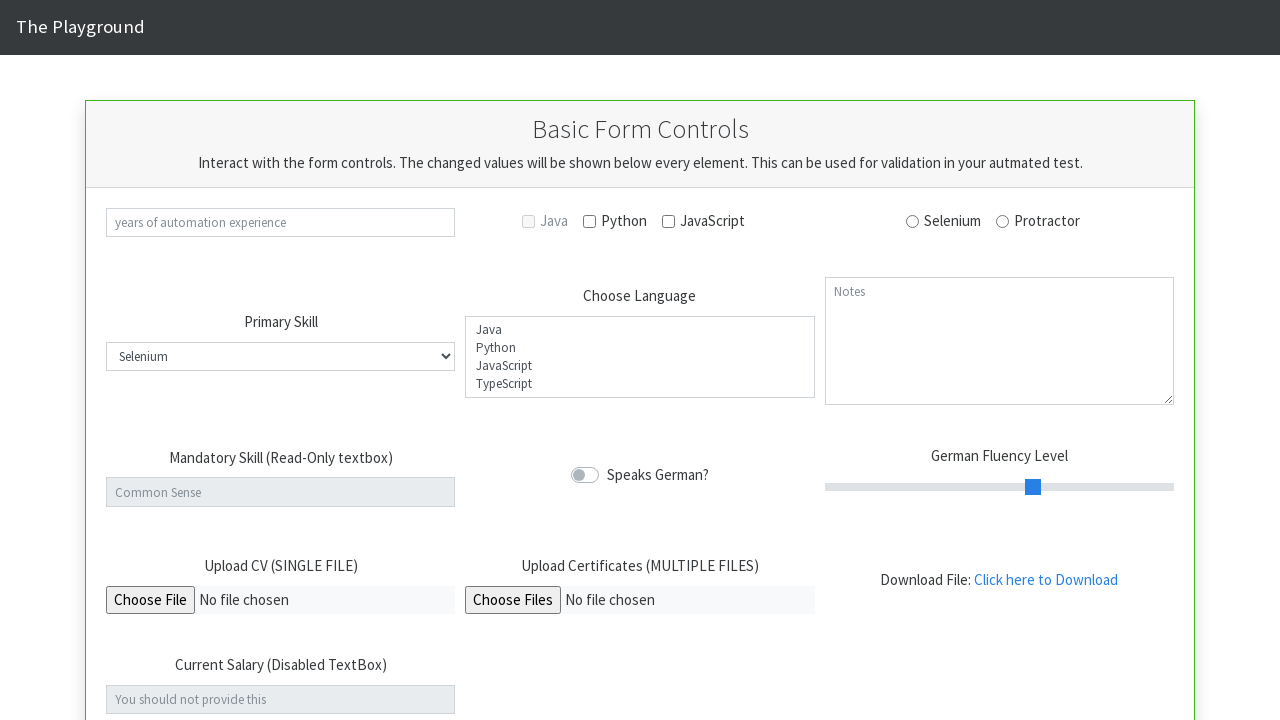

Typed 'Automation Camp' into notes input field on #notes
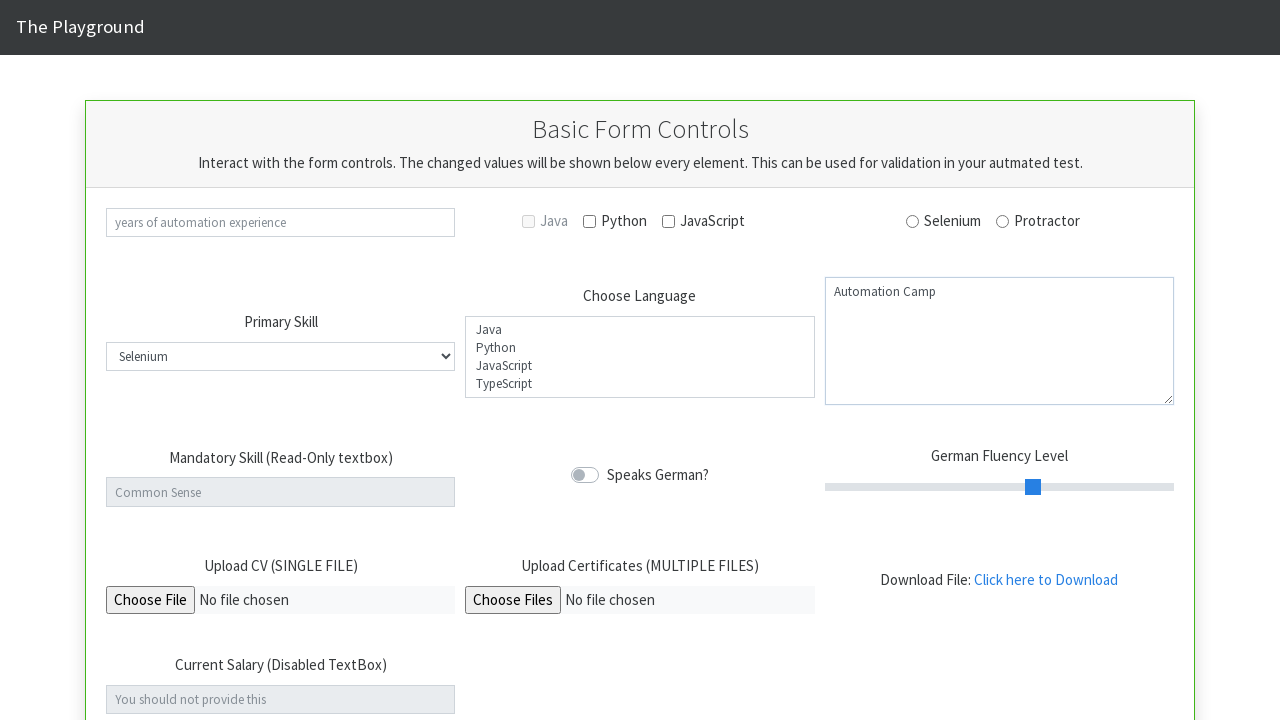

Verified notes input field value equals 'Automation Camp'
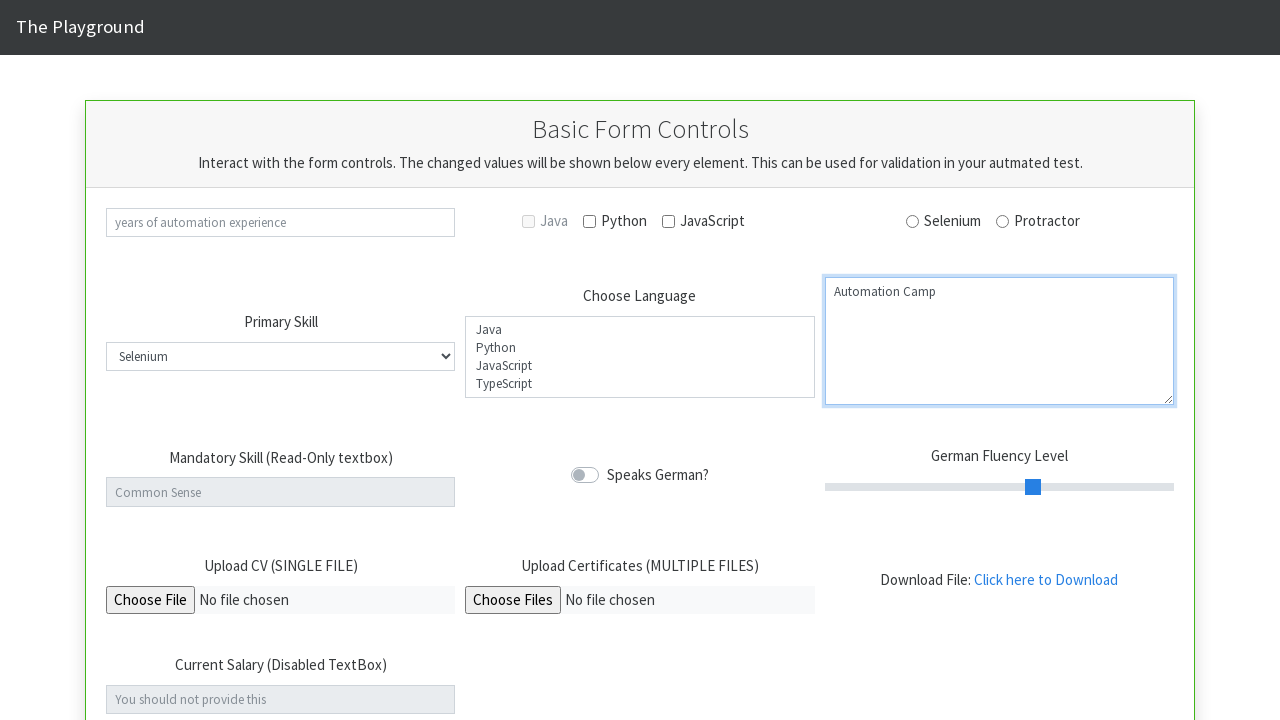

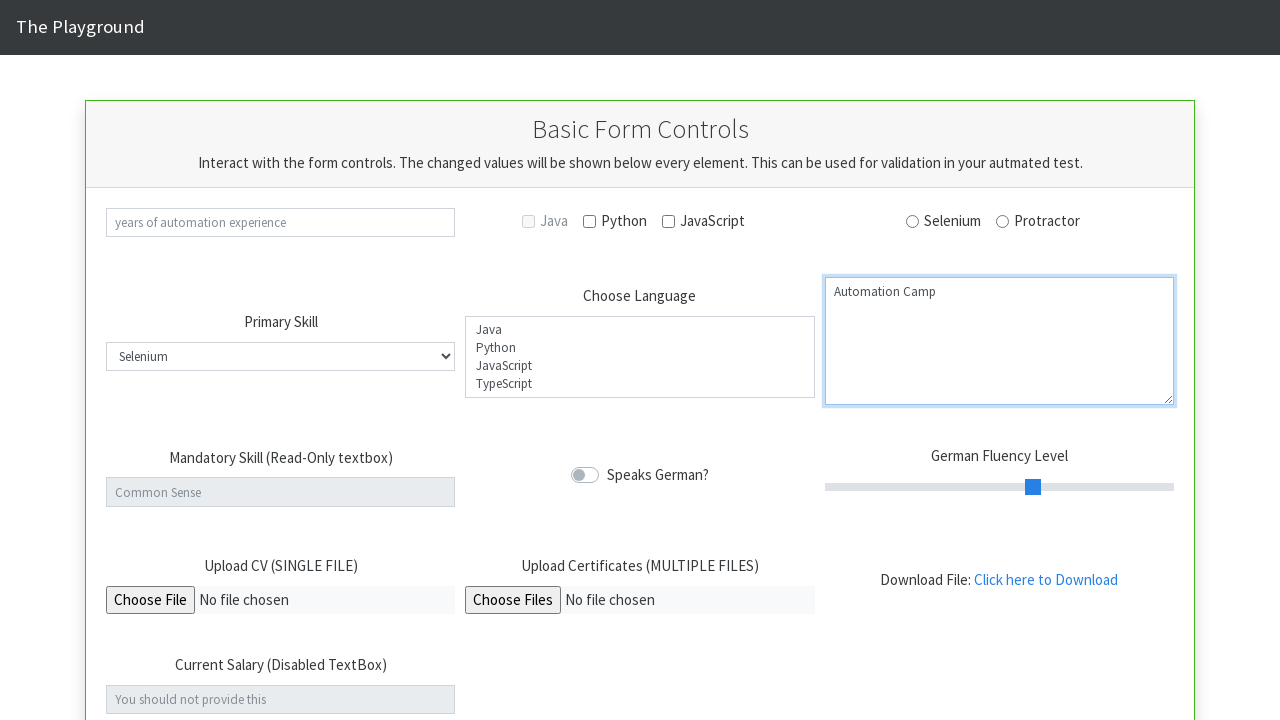